Tests table functionality on a training page by interacting with a sortable table - verifying table structure exists and clicking the table header to sort the data.

Starting URL: https://v1.training-support.net/selenium/tables

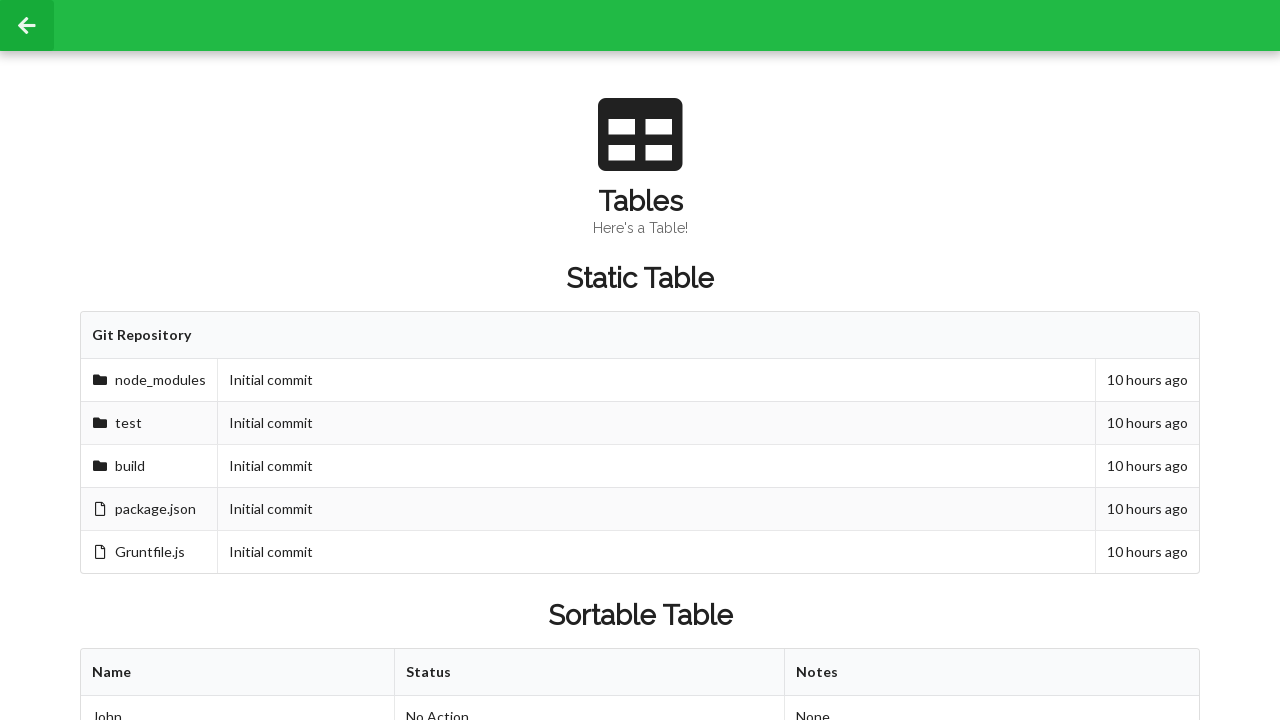

Waited for sortable table to be present
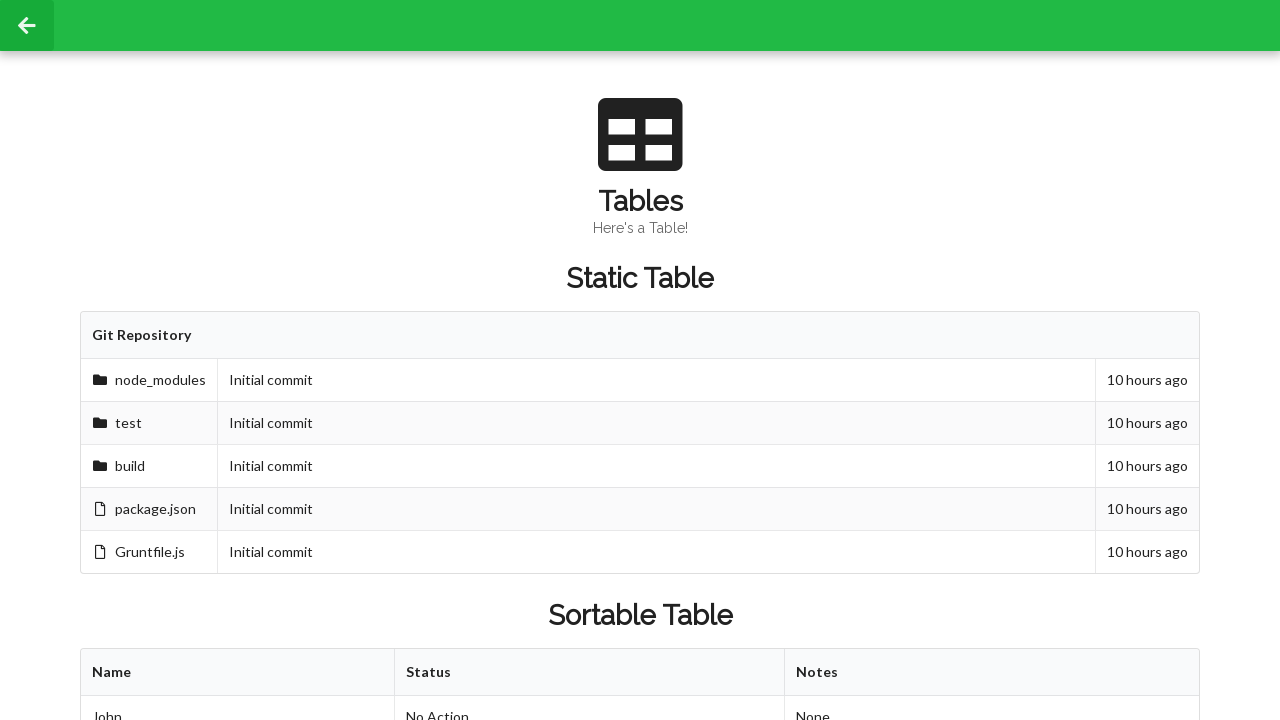

Verified table columns exist in first row
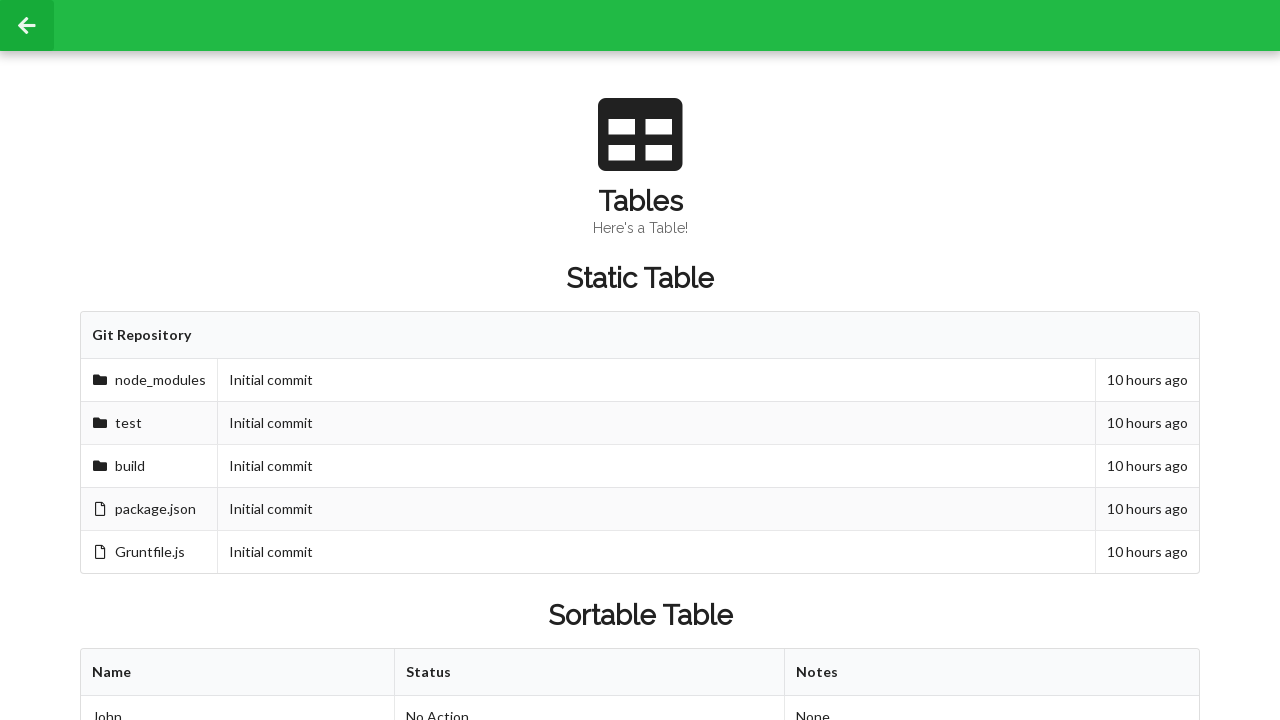

Verified table rows exist
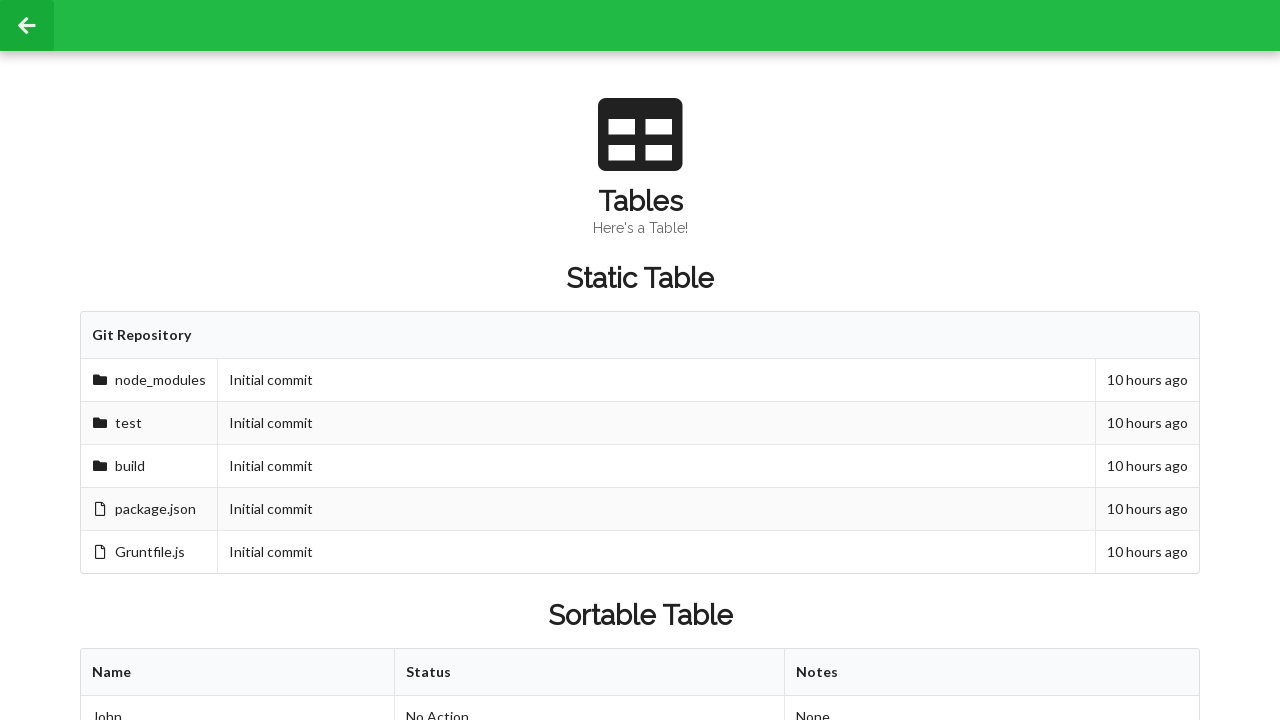

Verified cell exists in second row, second column
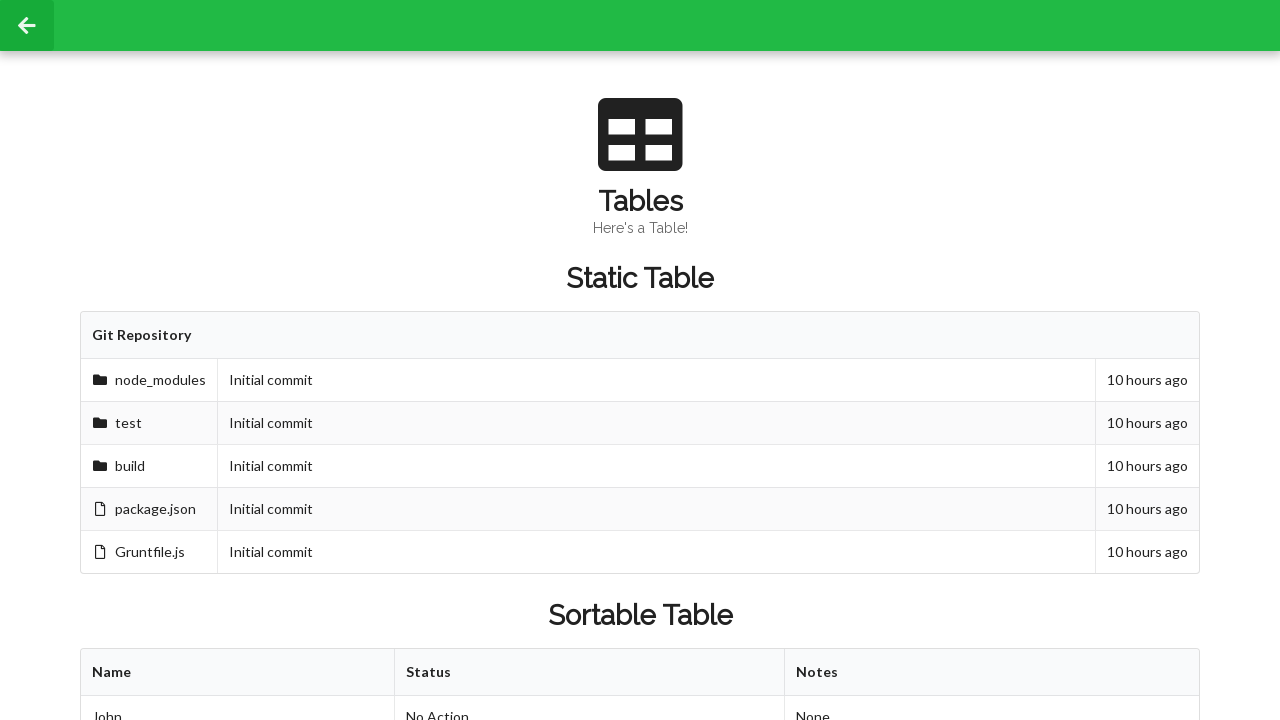

Clicked table header to sort the table at (238, 673) on xpath=//table[@id='sortableTable']/thead/tr/th
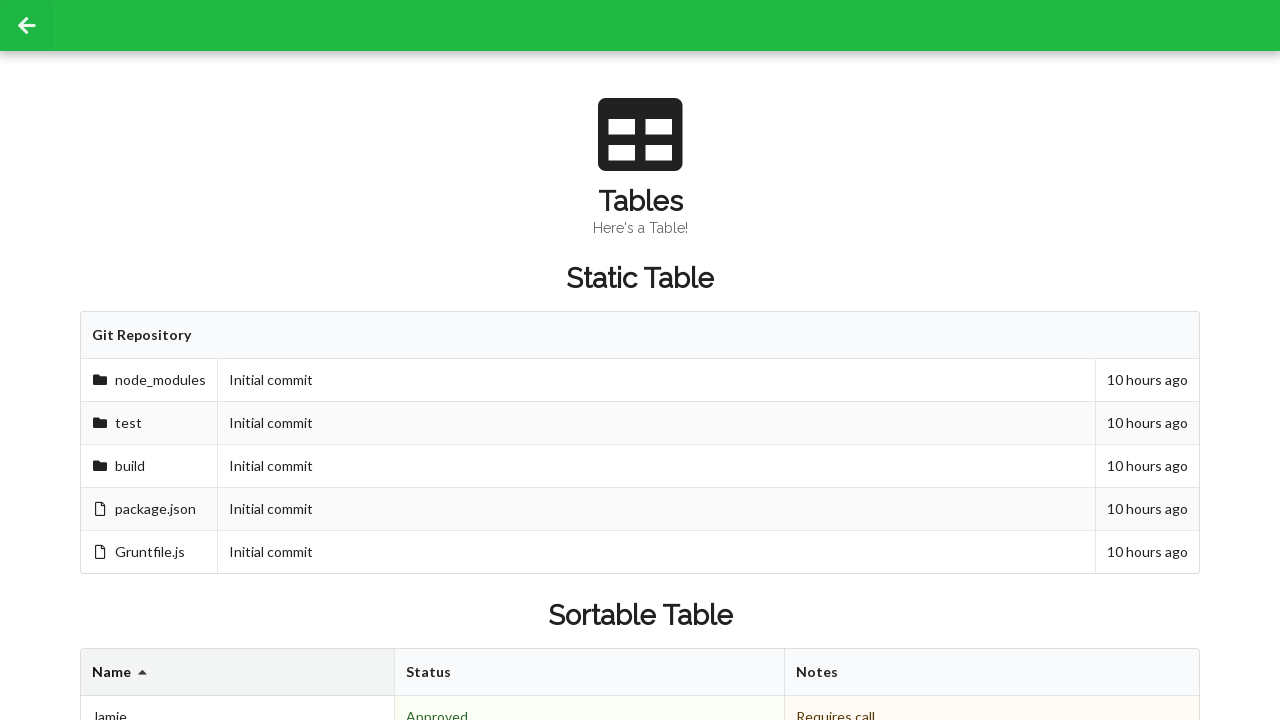

Verified table sorted successfully - cell still present in second row, second column
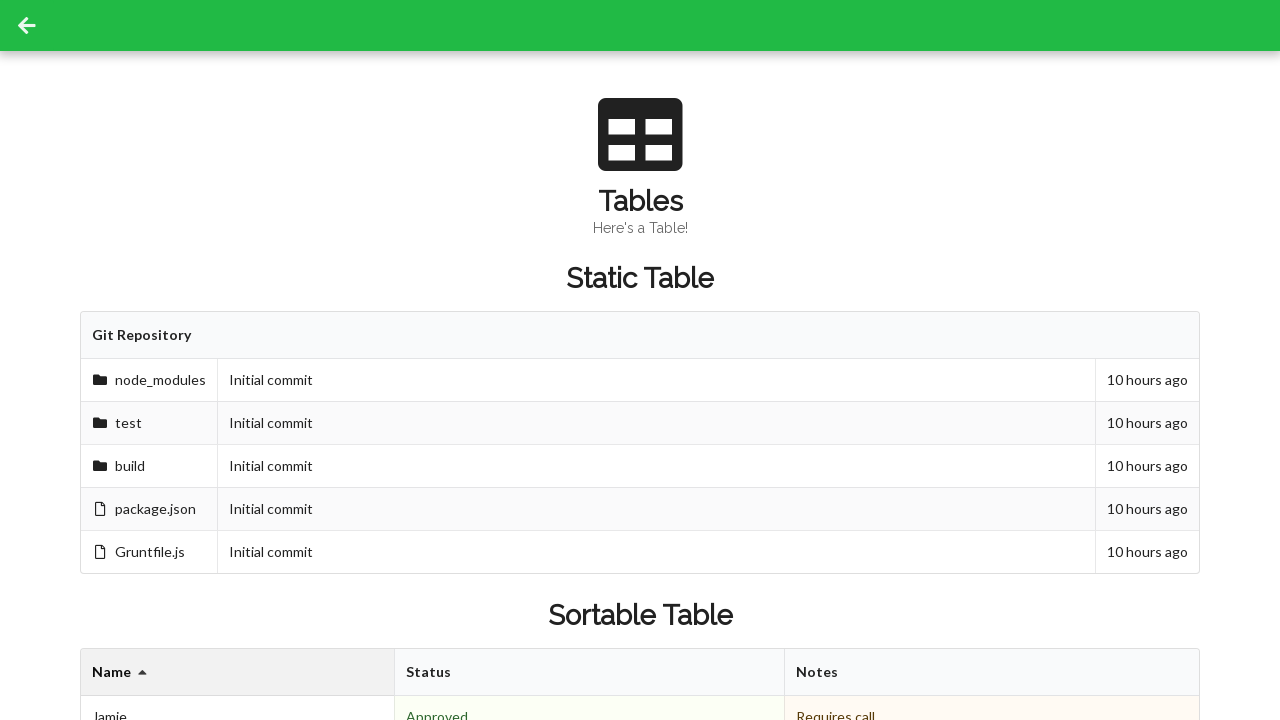

Verified footer cells exist
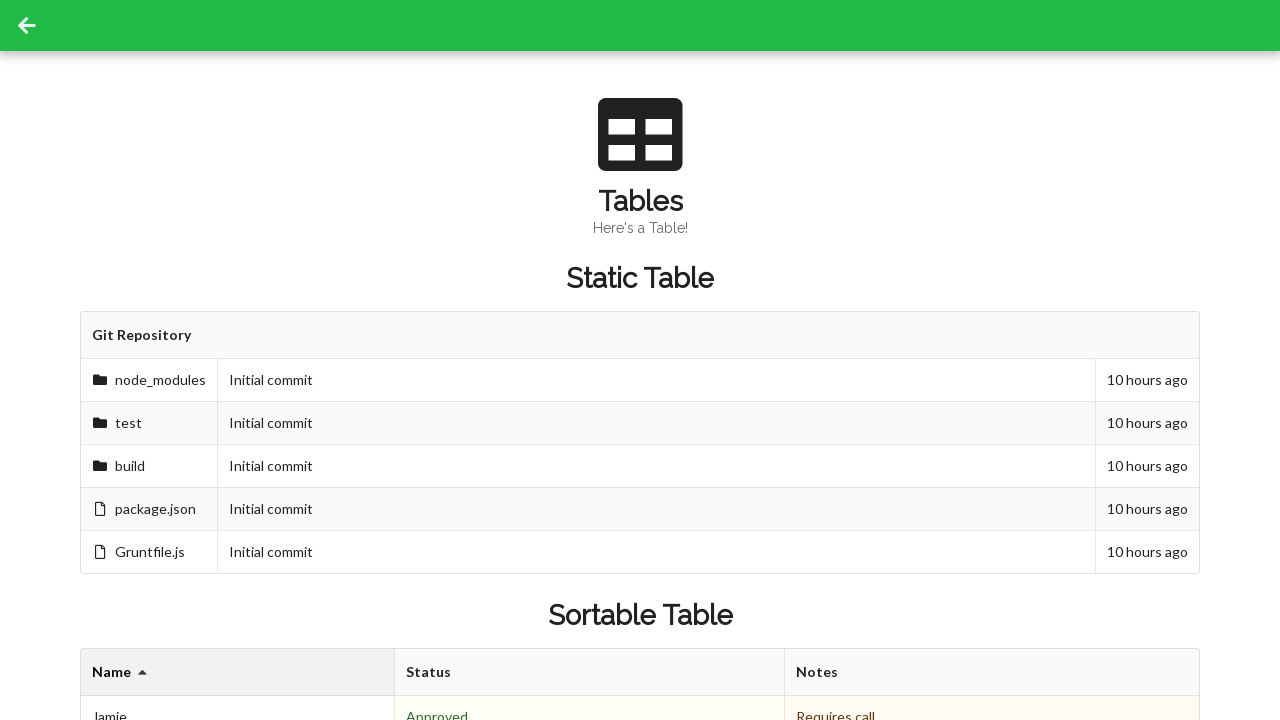

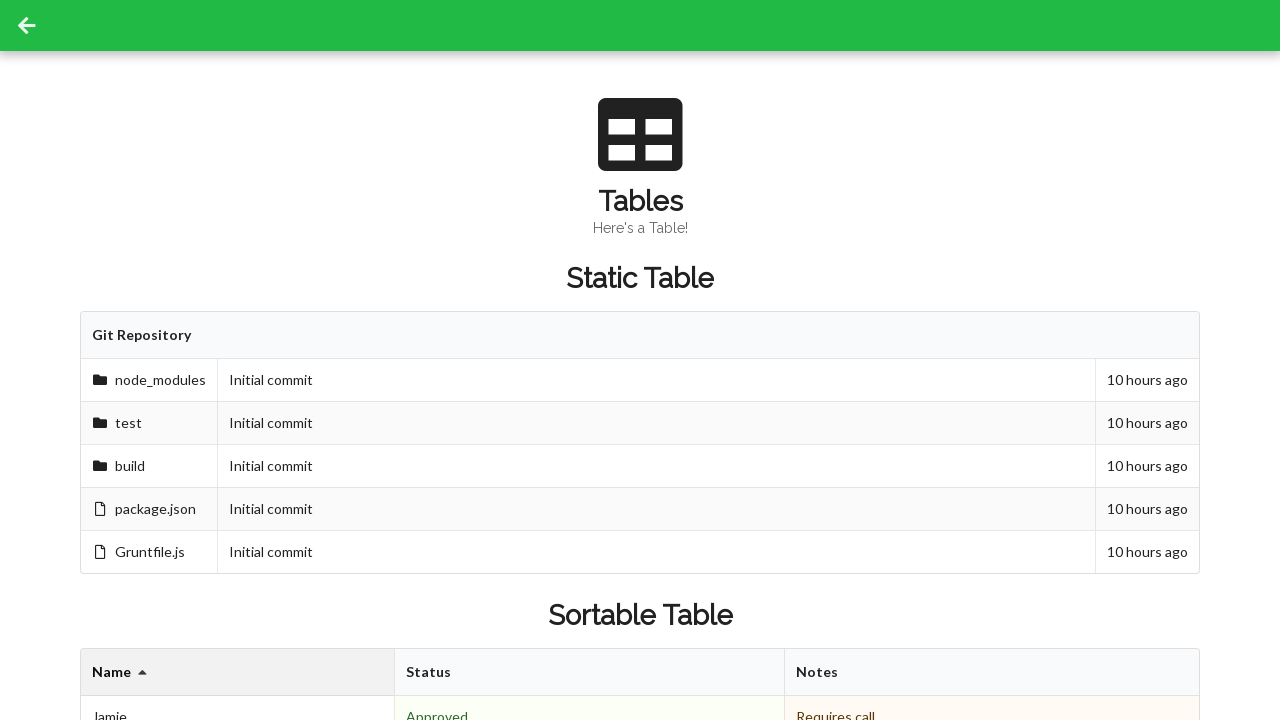